Tests selectable functionality by selecting multiple items from a list on the jQuery UI demo page

Starting URL: https://jqueryui.com/selectable/

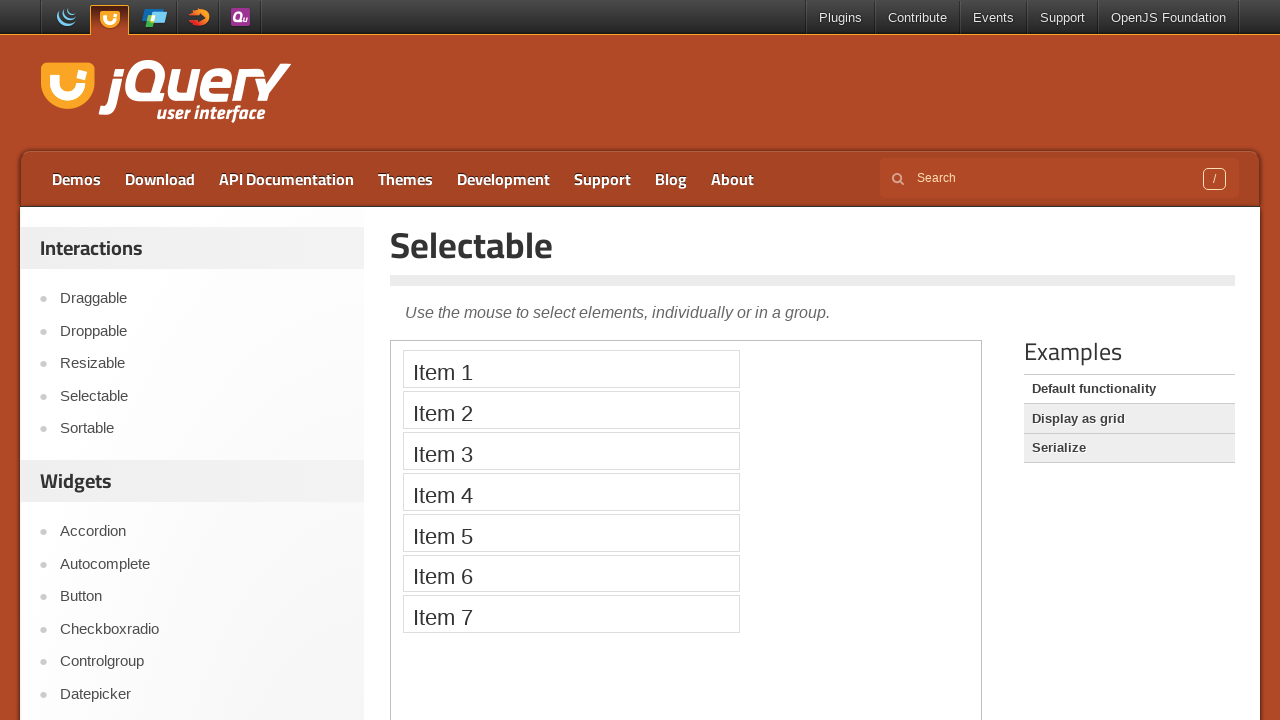

Waited for selectable list to load in iframe
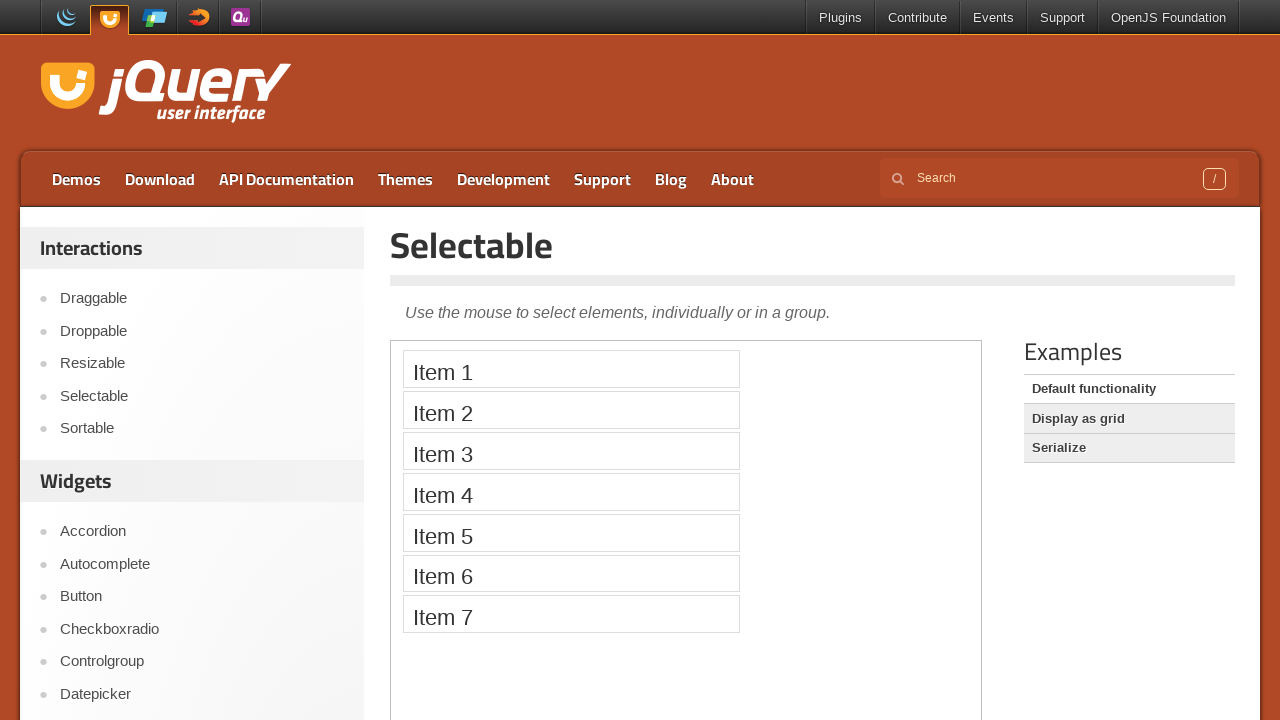

Obtained reference to the iframe containing selectable list
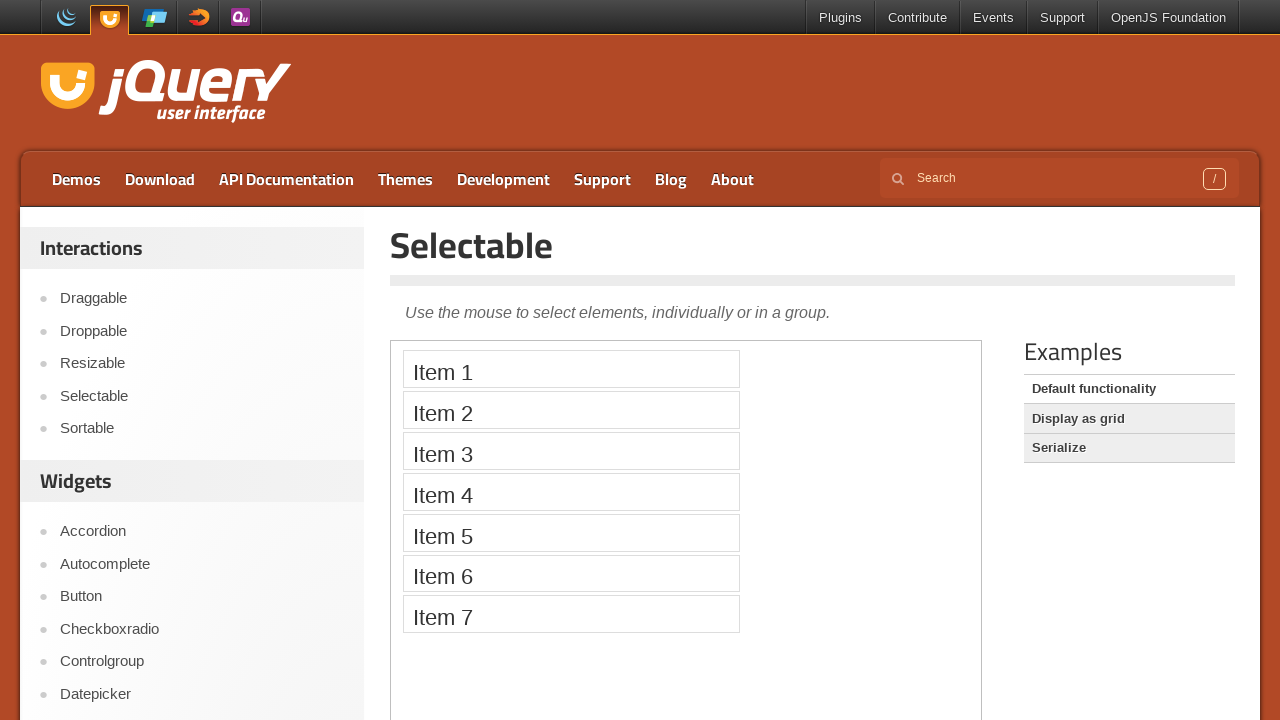

Located first selectable item
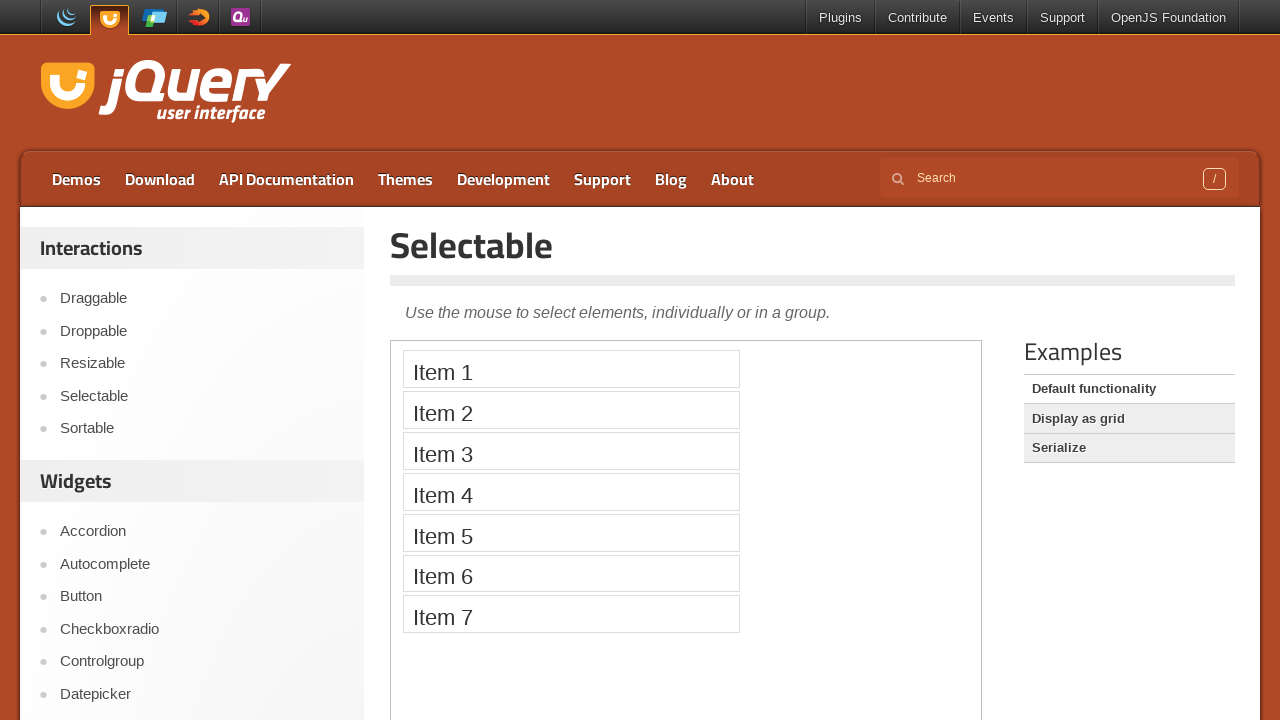

Located third selectable item
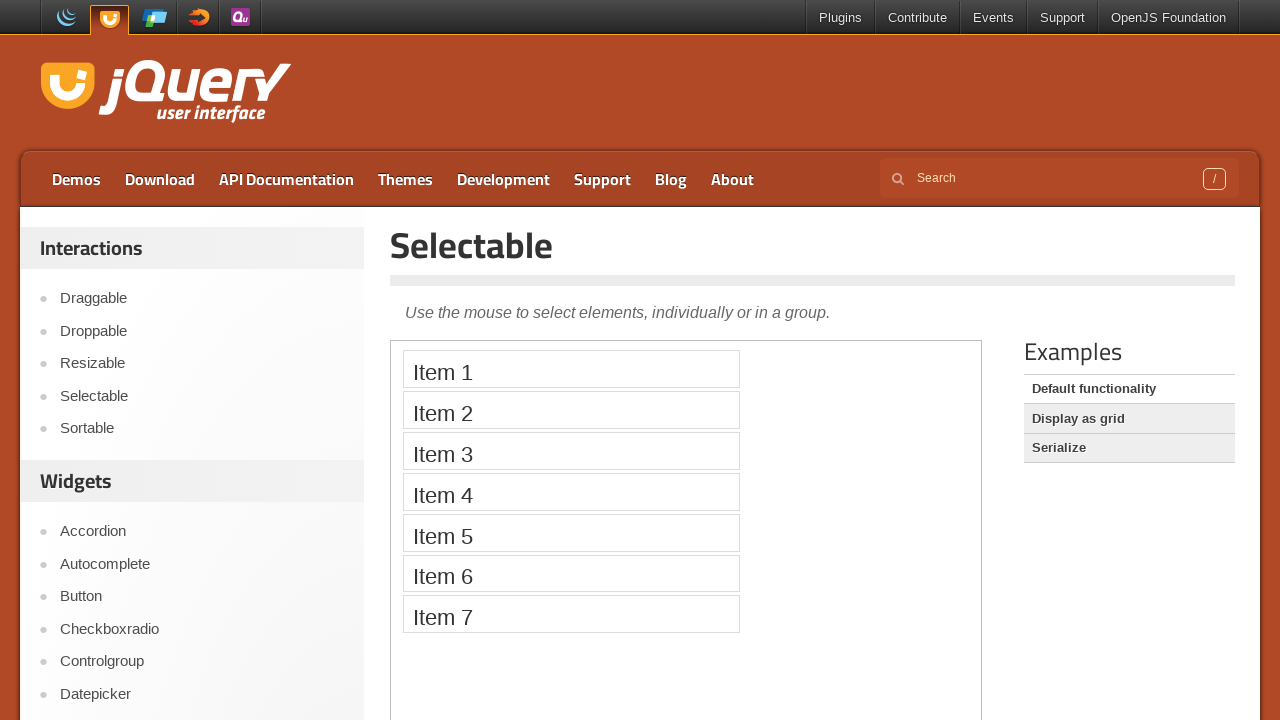

Clicked on first selectable item at (571, 369) on #selectable > li:nth-child(1)
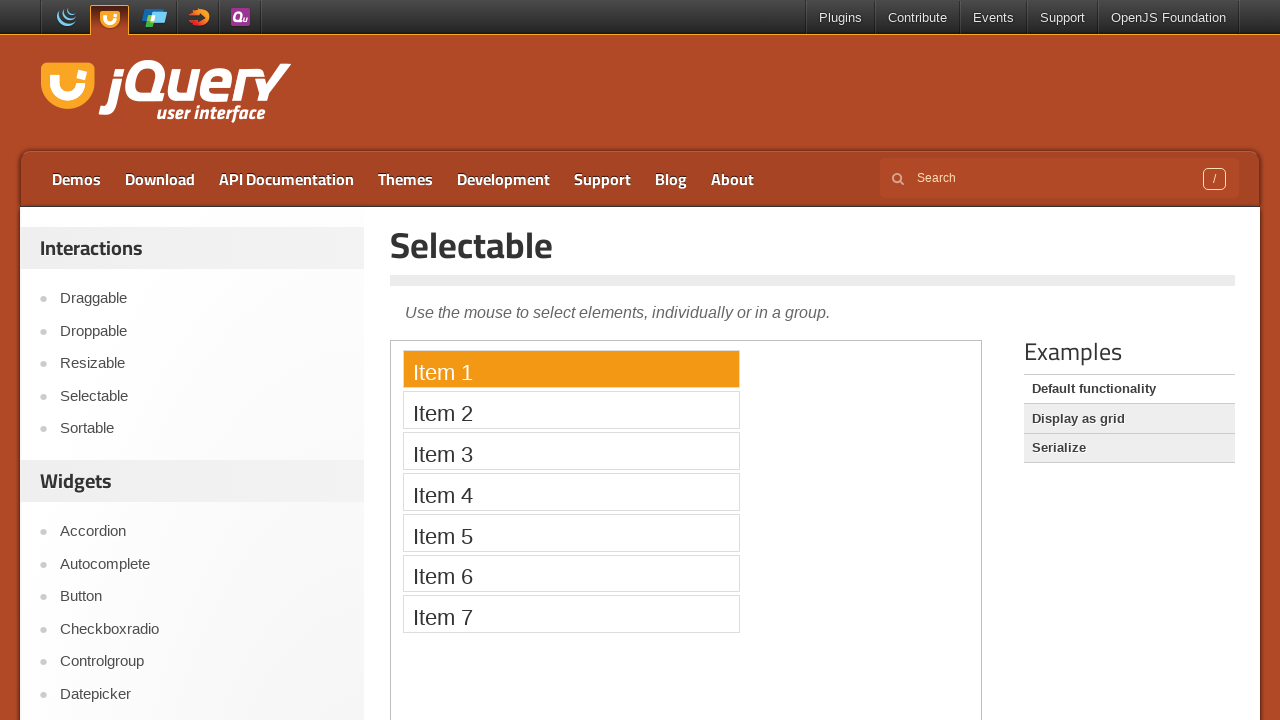

Pressed and held Shift key
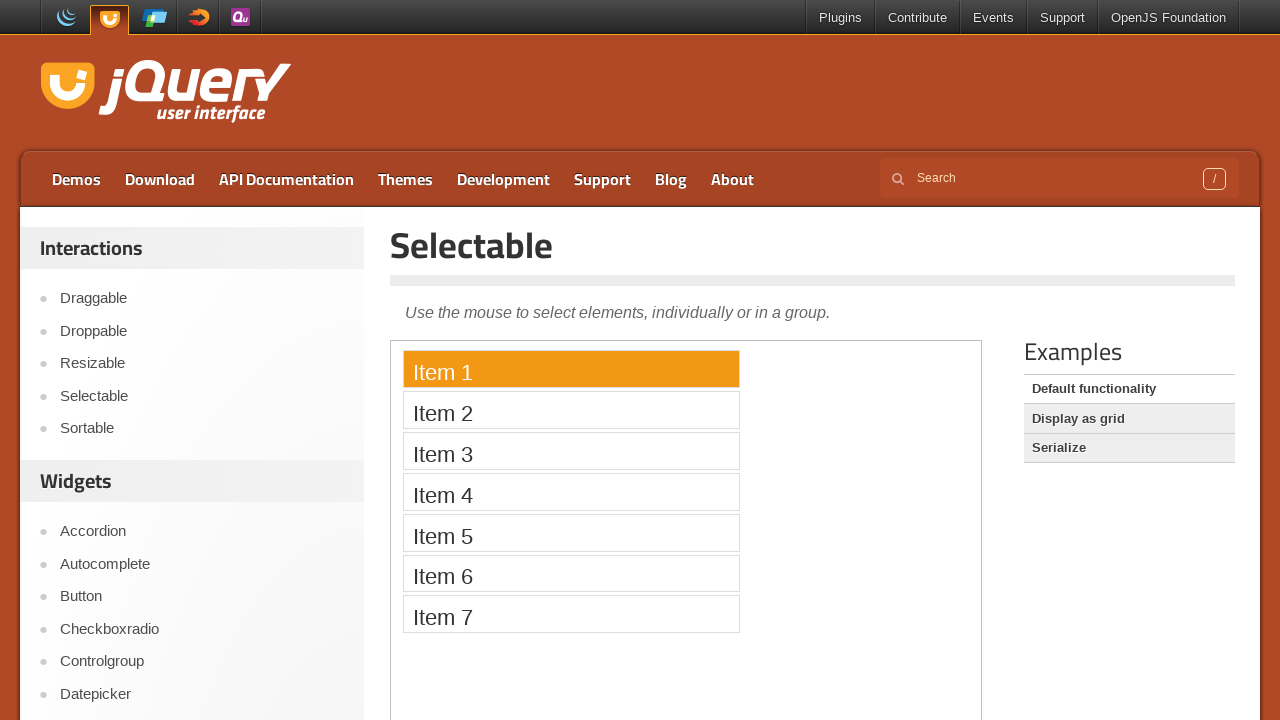

Shift-clicked on third selectable item to select range at (571, 451) on #selectable > li:nth-child(3)
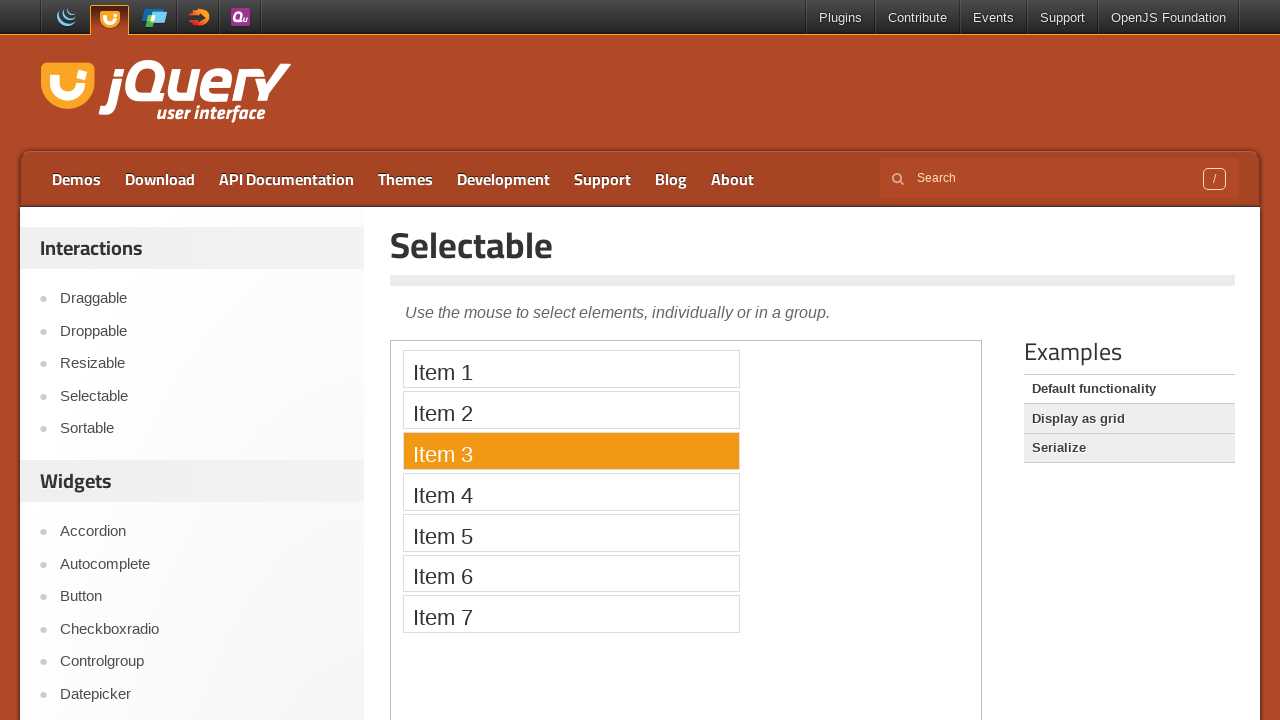

Released Shift key - multiple items now selected
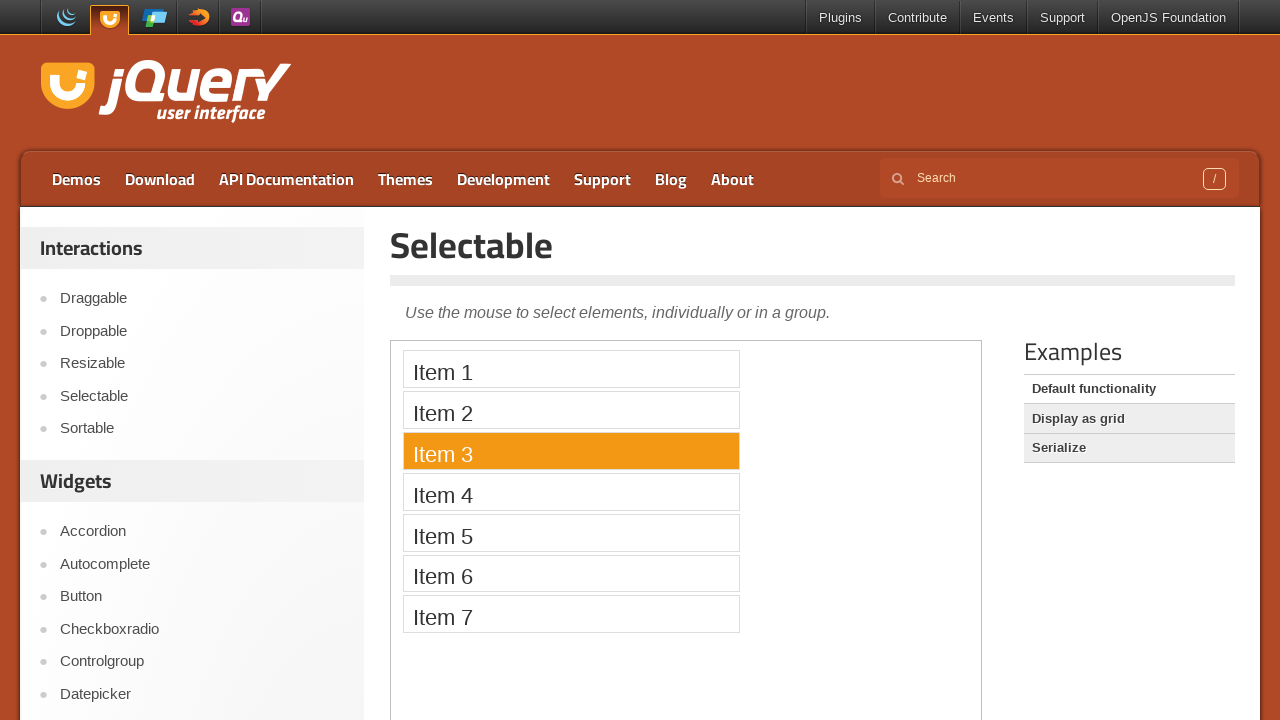

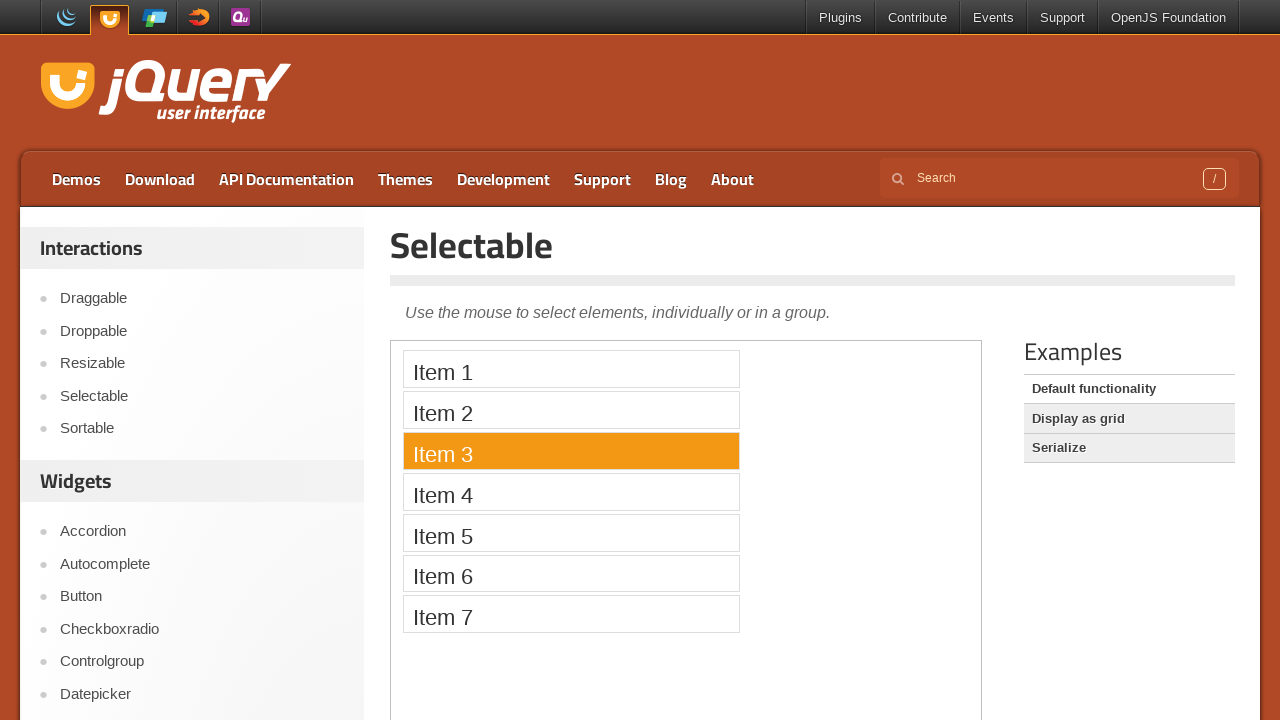